Tests the search functionality on the San Diego Sheriff Calls for Service page by entering a location query and verifying that table results load.

Starting URL: https://callsforservice.sdsheriff.gov/

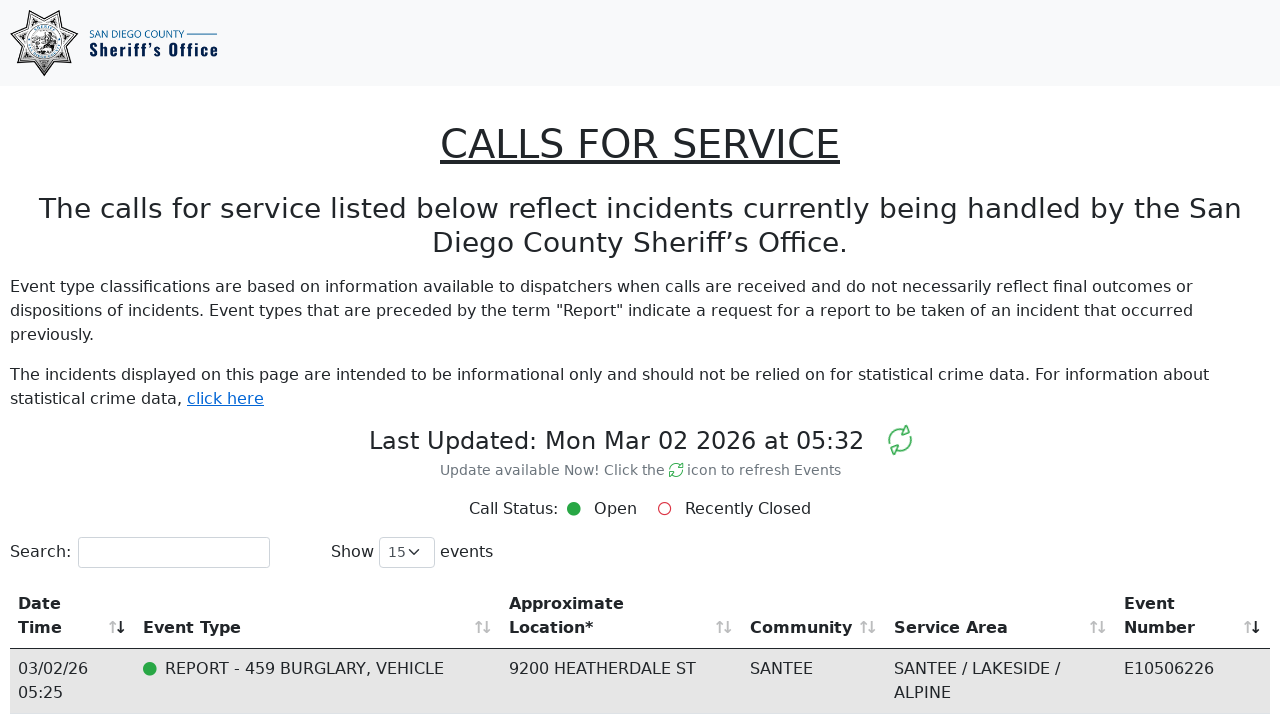

Entered 'Fallbrook' as location query in search field on input[type="search"]
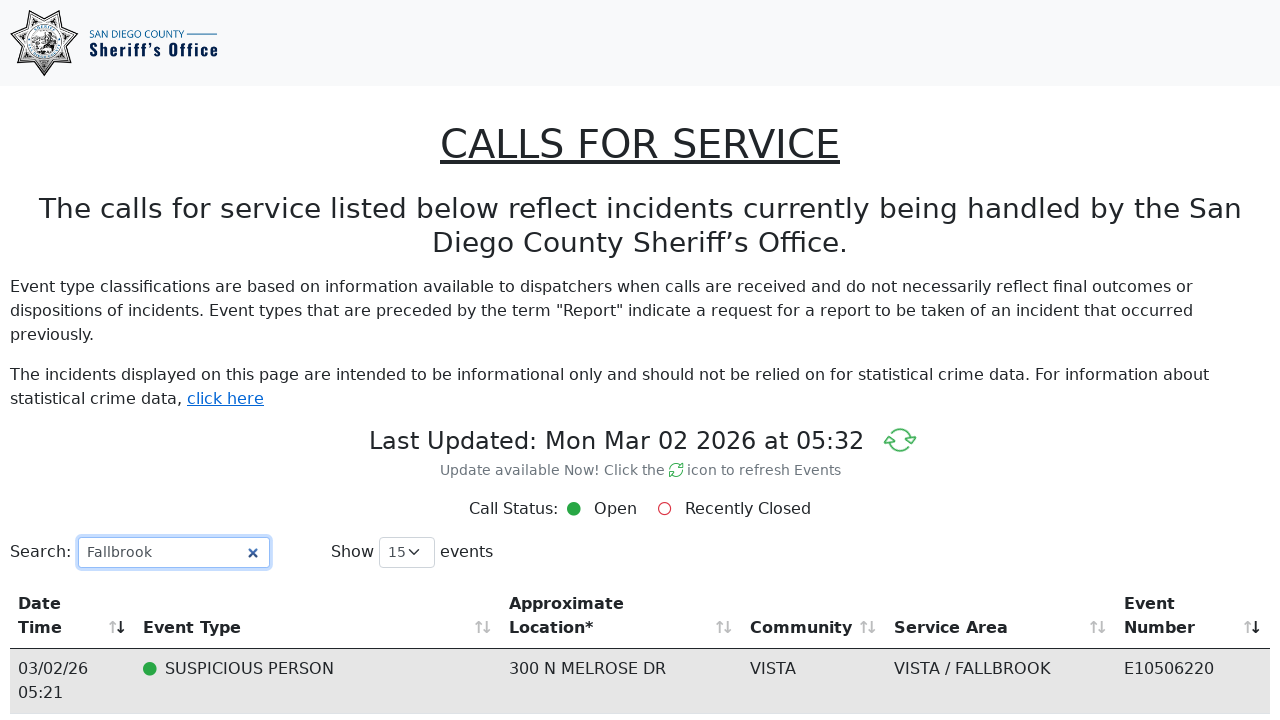

Verified that table results loaded for Fallbrook search
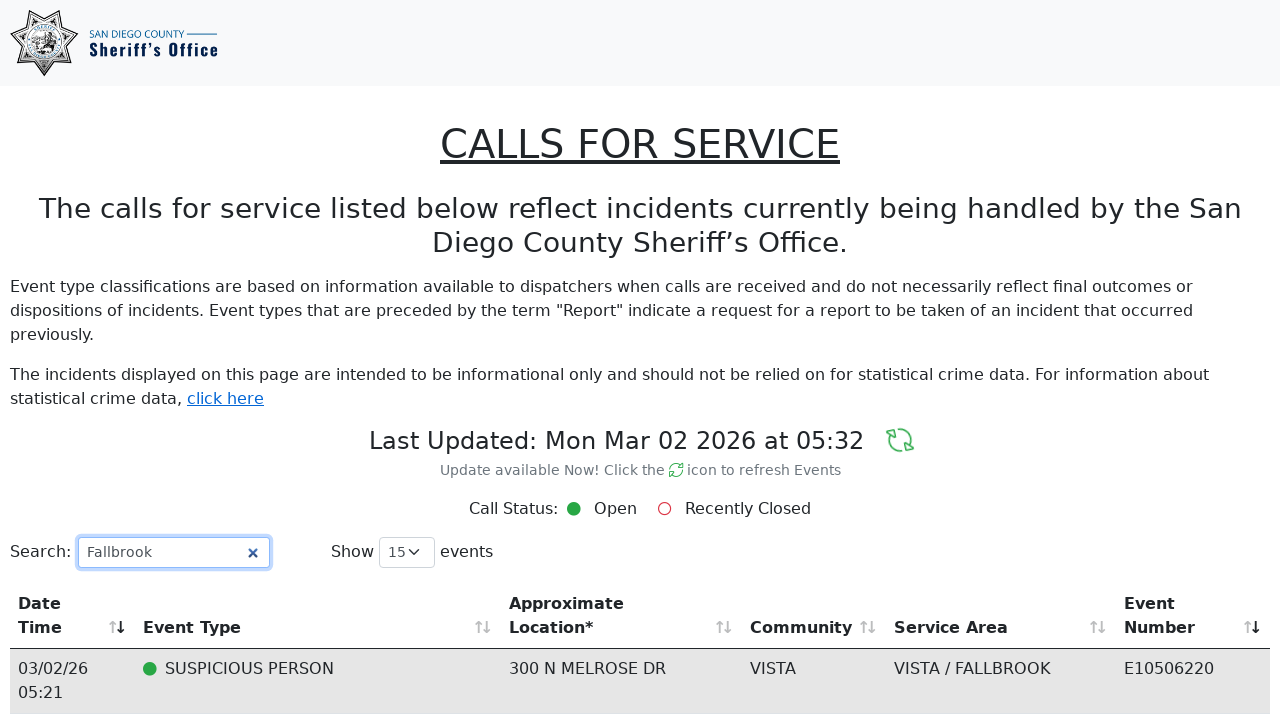

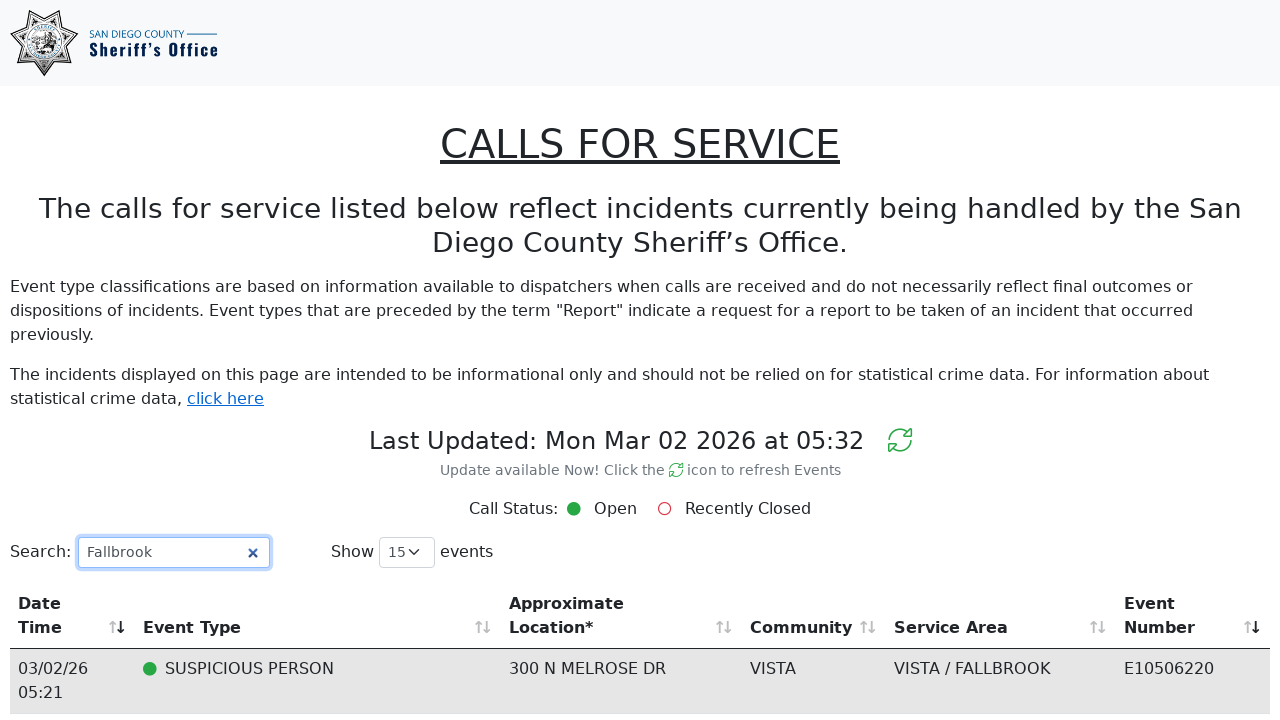